Tests XPath navigation using following-sibling axis and a parameterized function approach to fill form fields by label

Starting URL: https://formy-project.herokuapp.com/form

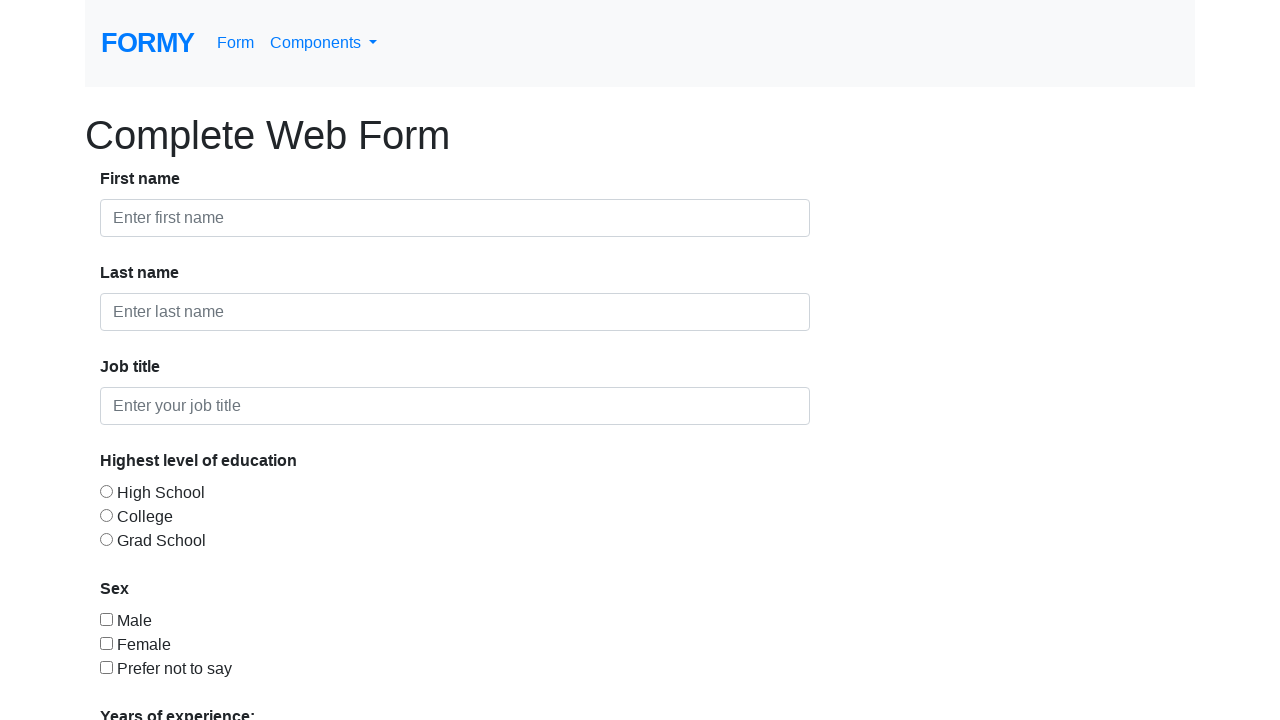

Filled job title field with 'DevOps Engineer' using following-sibling XPath axis on //div/form//div[@class='form-group']//strong/following-sibling::input[@placehold
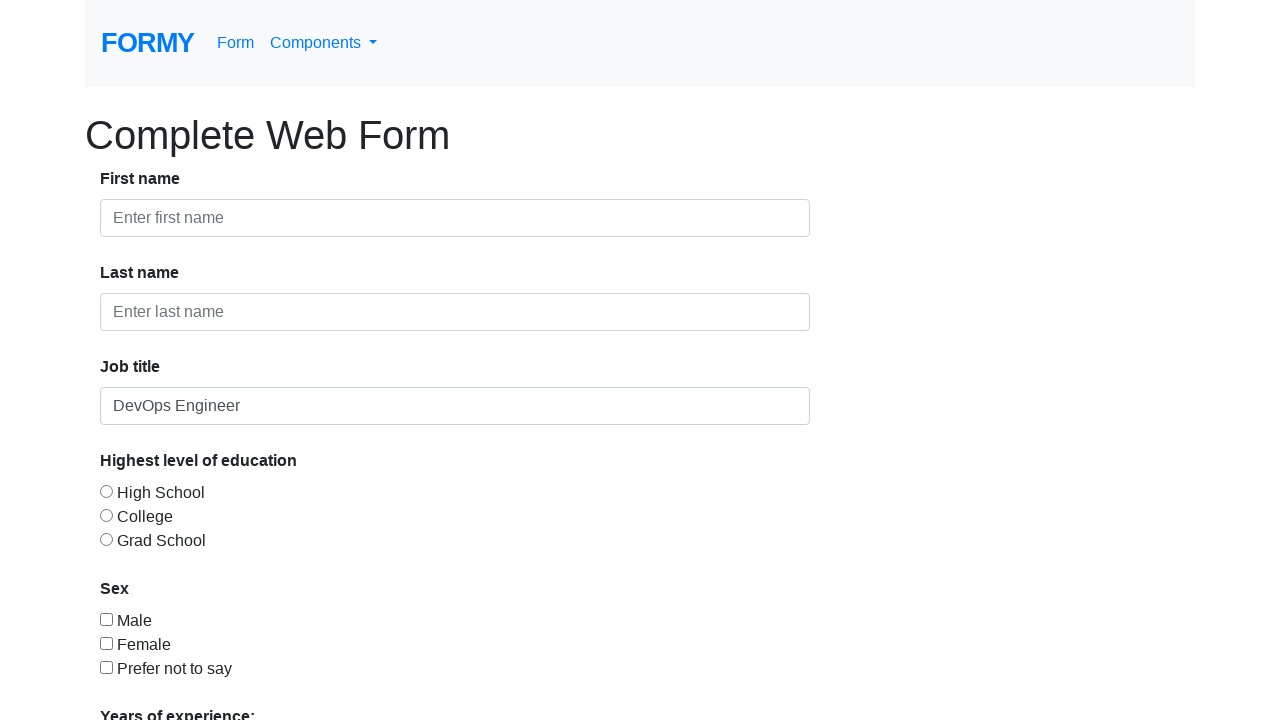

Filled job title field with 'Senior QA' using parameterized XPath pattern on //label[text()='Job title']/parent::strong/parent::div//input
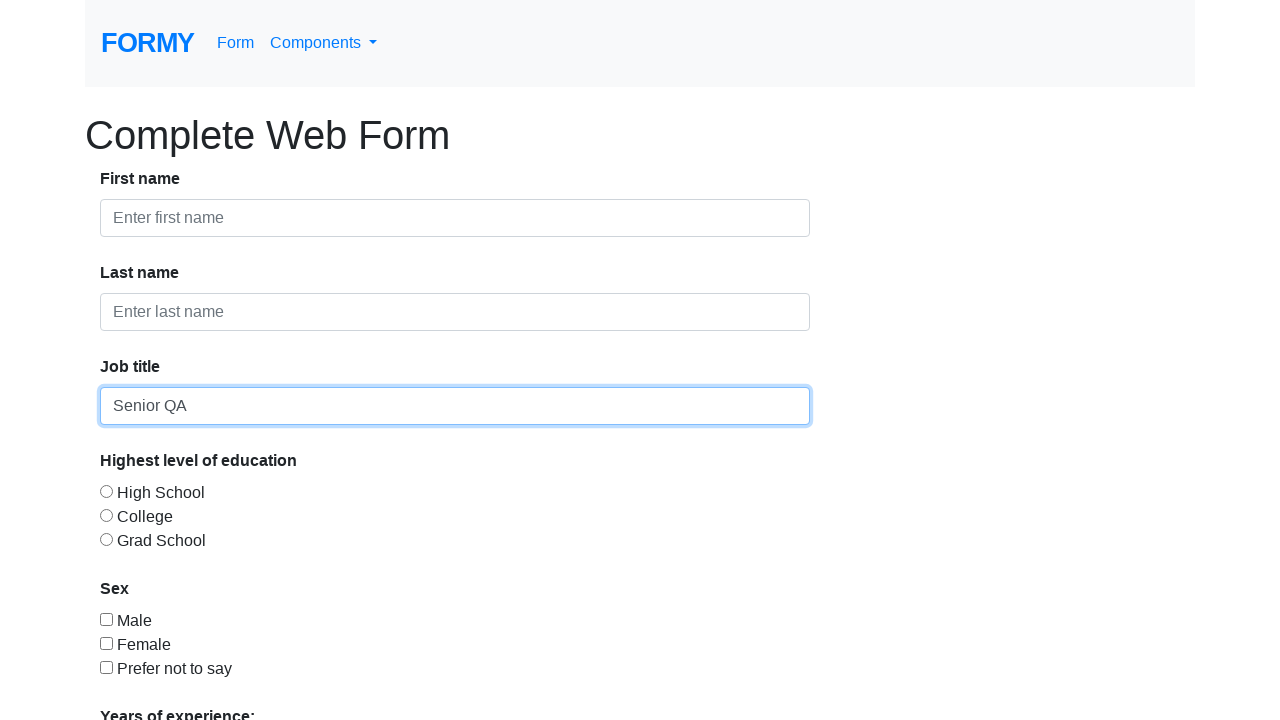

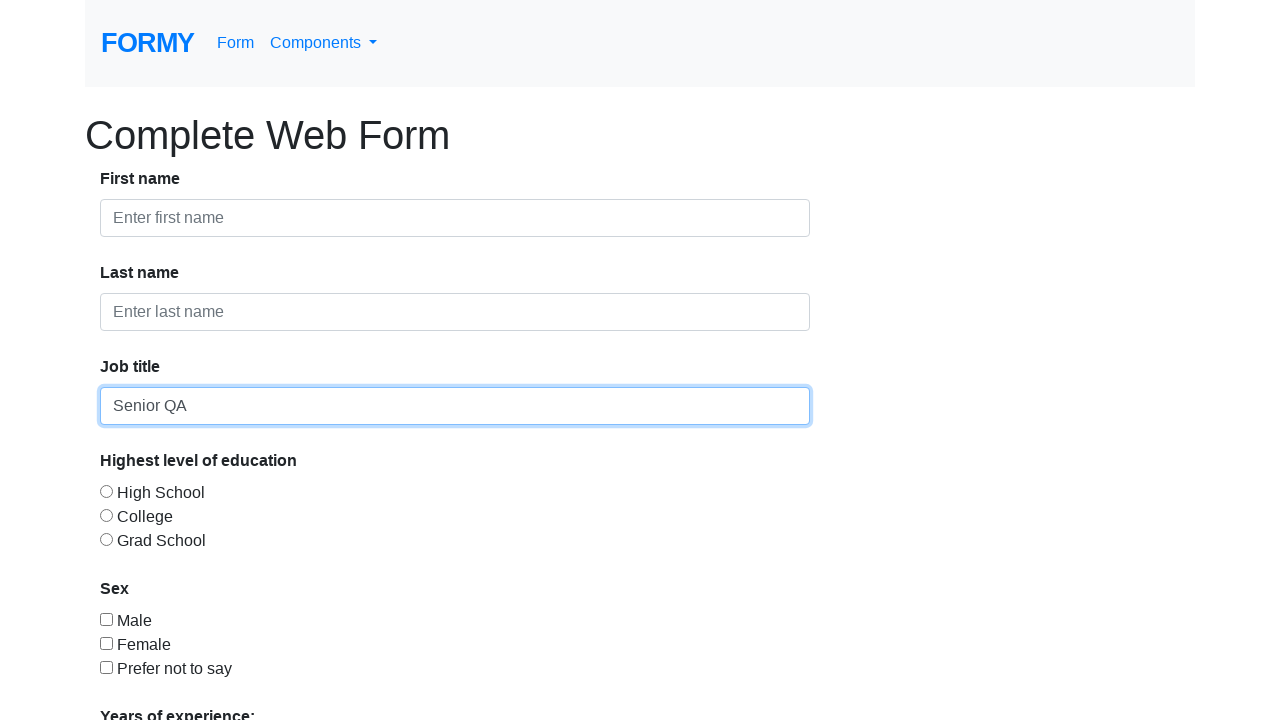